Tests registration form by filling out name, email, password, phone number, and birth year fields, then submitting the form

Starting URL: https://www.guvi.in/register/

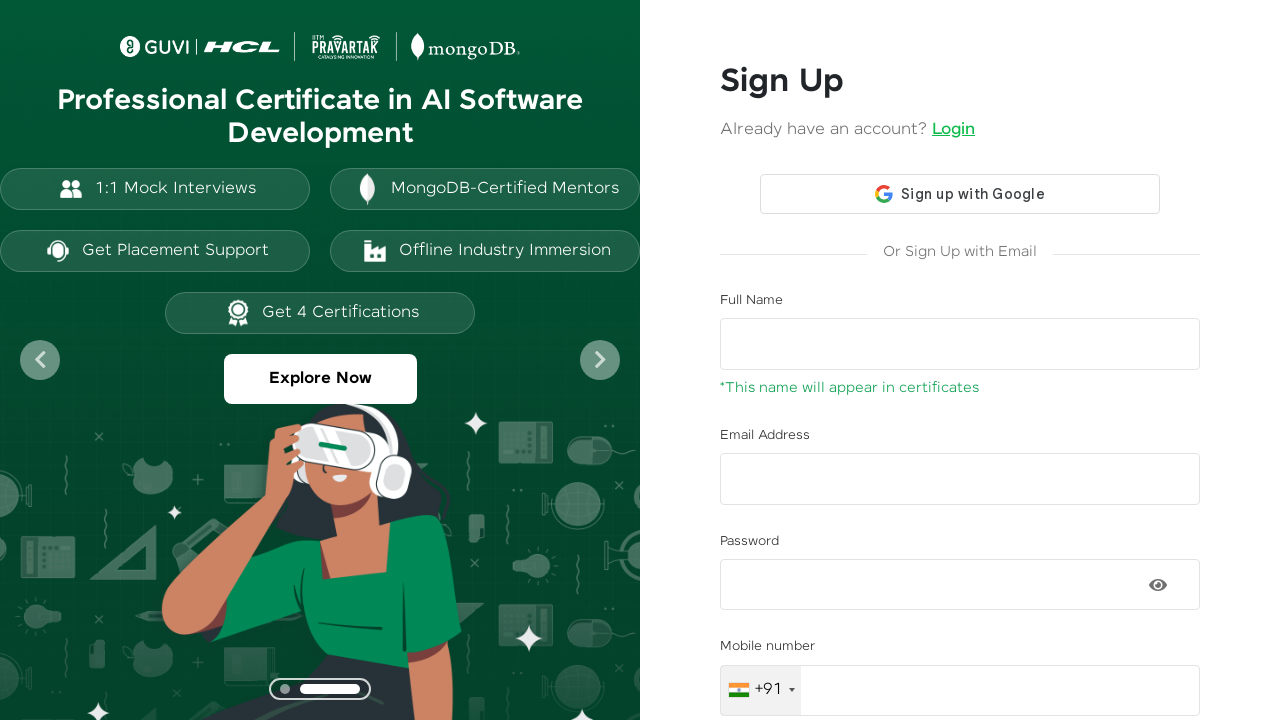

Filled name field with 'Raswanth' on input#name
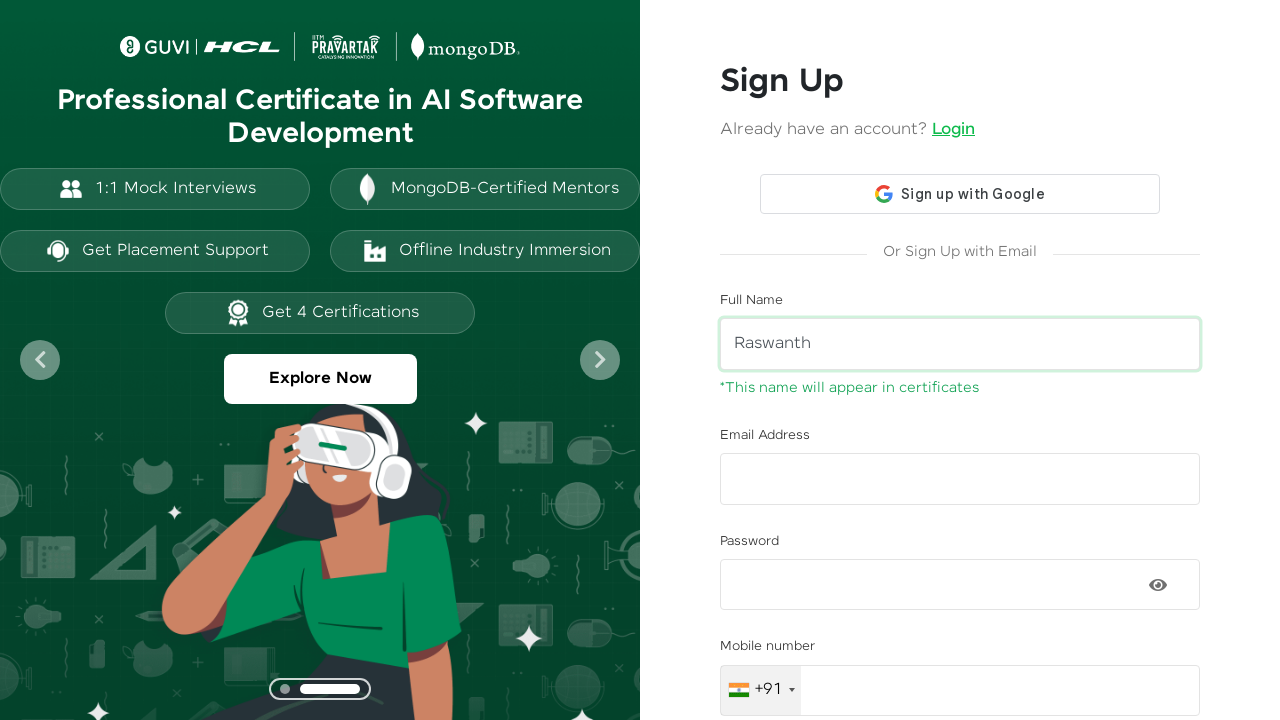

Filled email field with 'testuser456@example.com' on input#email
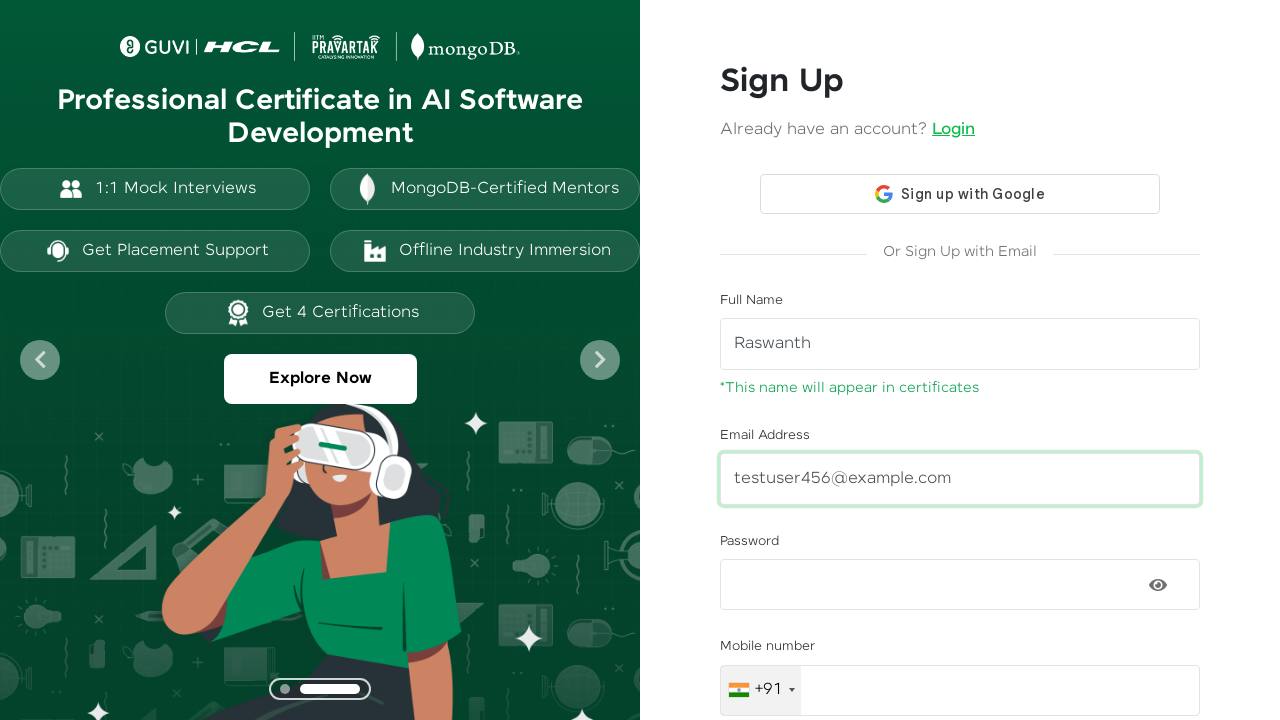

Filled password field on input#password
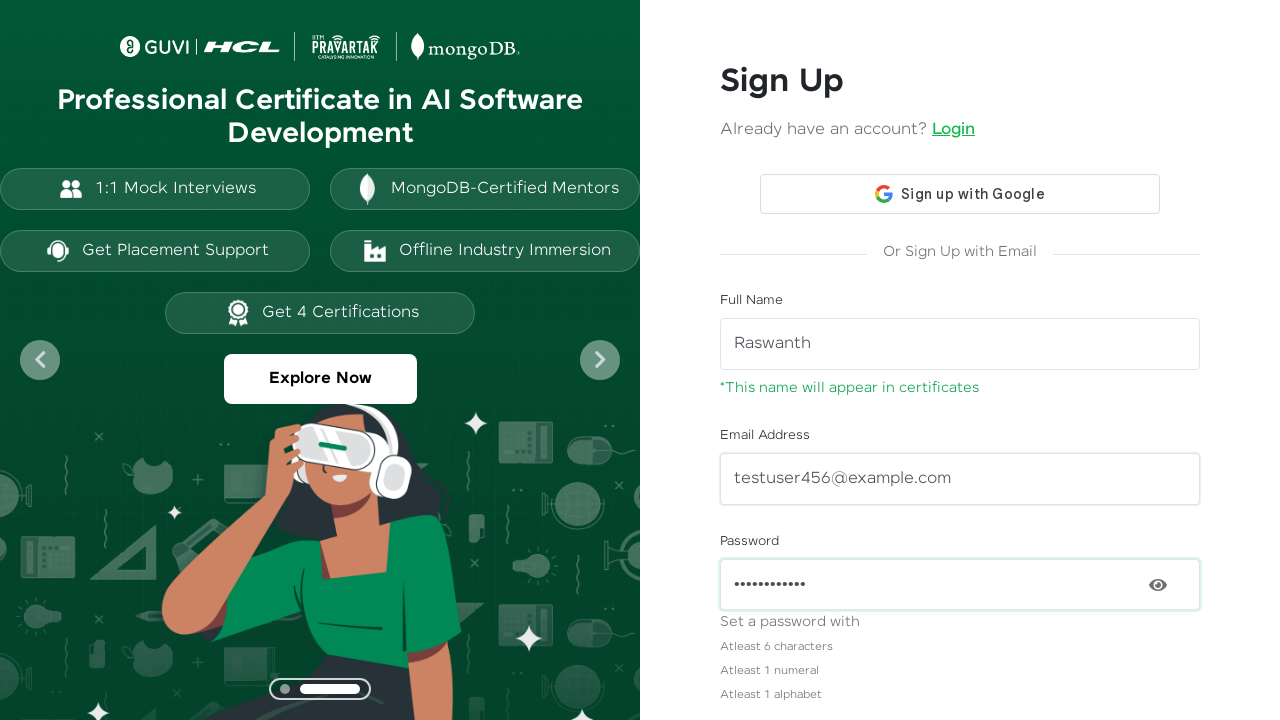

Filled mobile number field with '9876543210' on input#mobileNumber
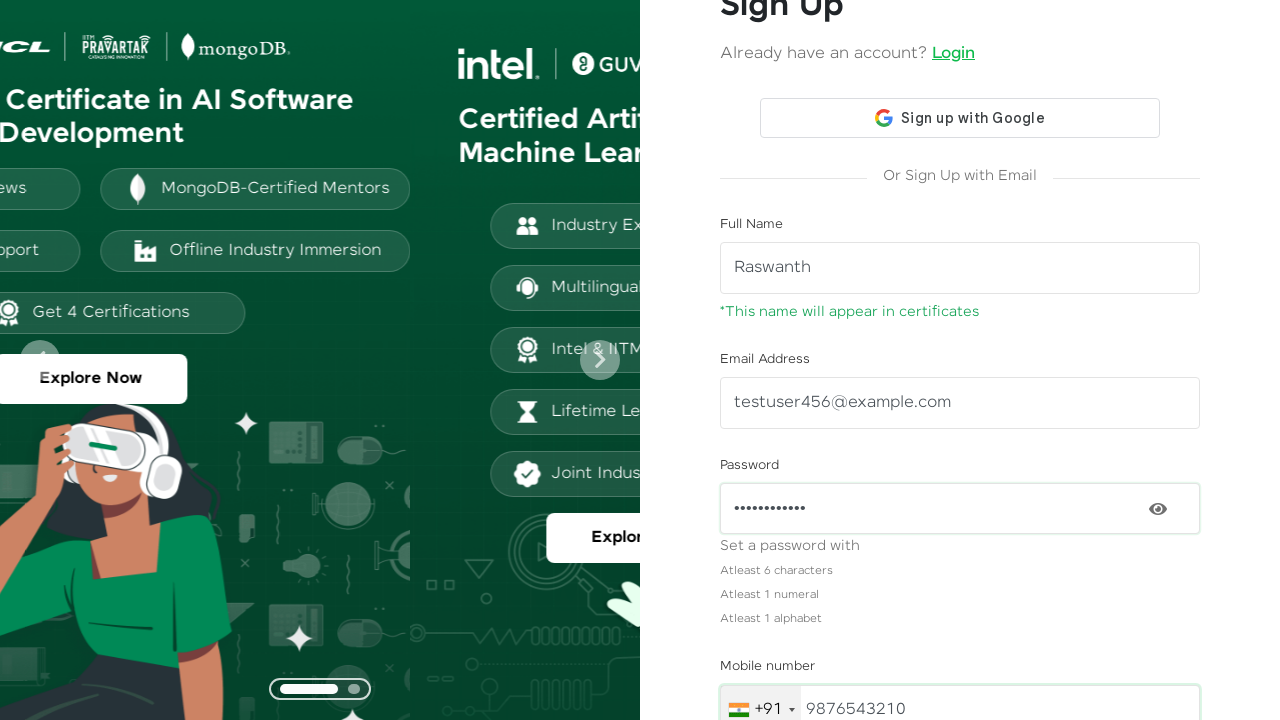

Clicked signup button at (960, 628) on a#signup-btn
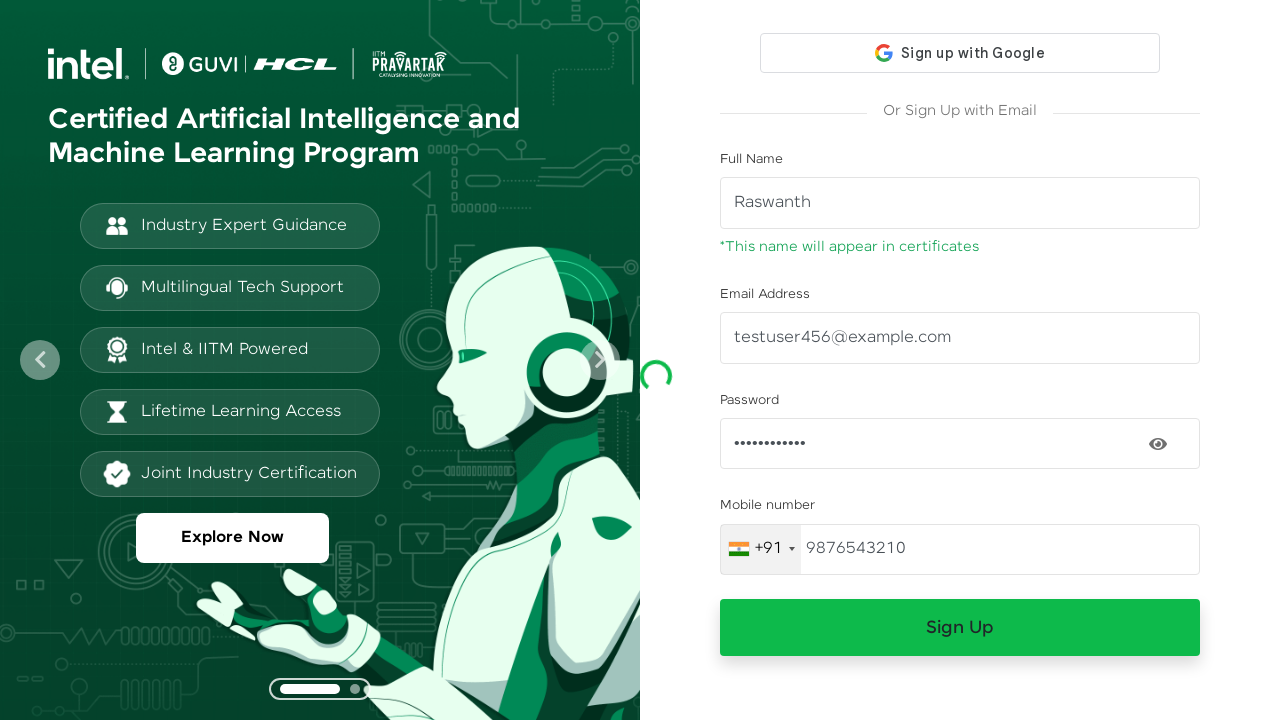

Year field appeared after signup button click
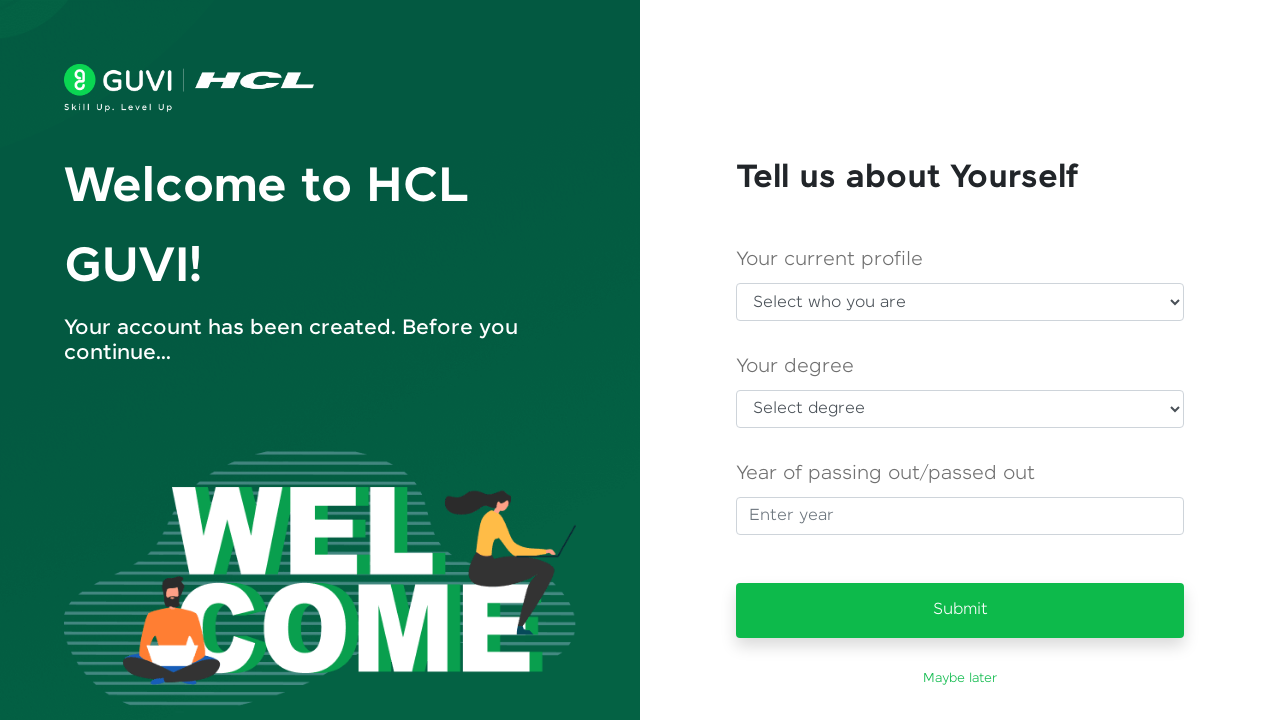

Filled birth year field with '1996' on input#year
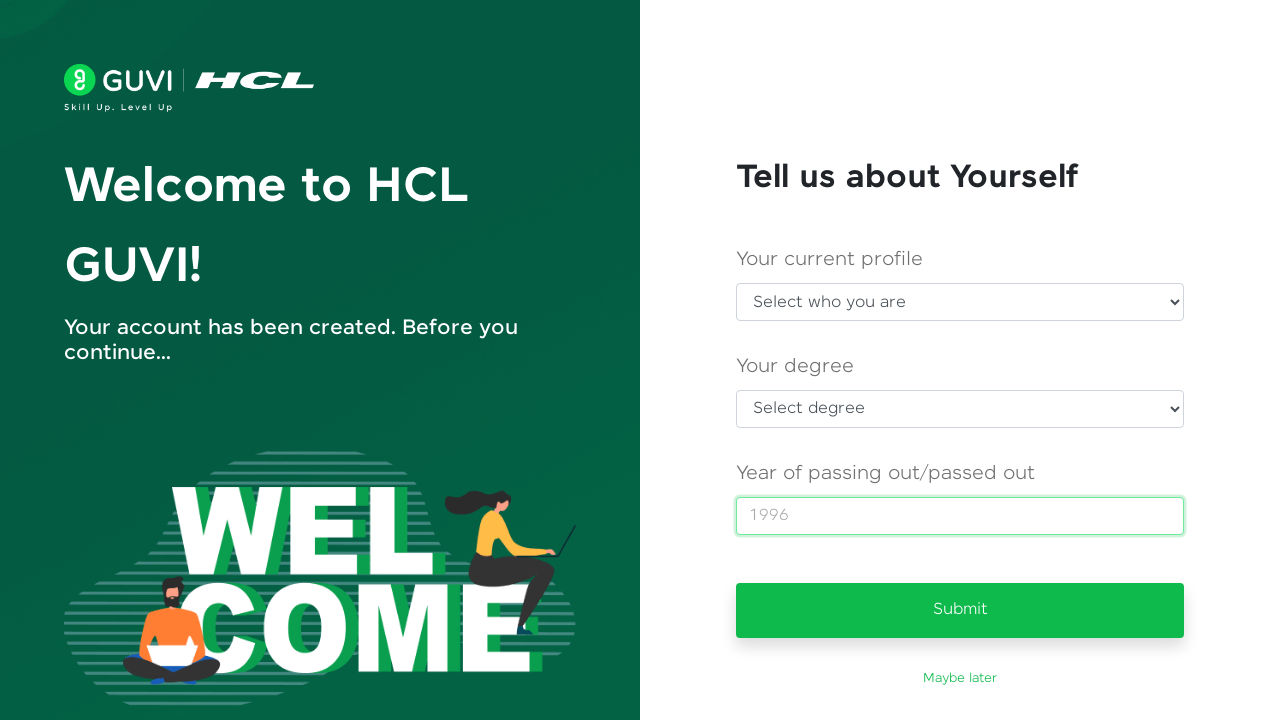

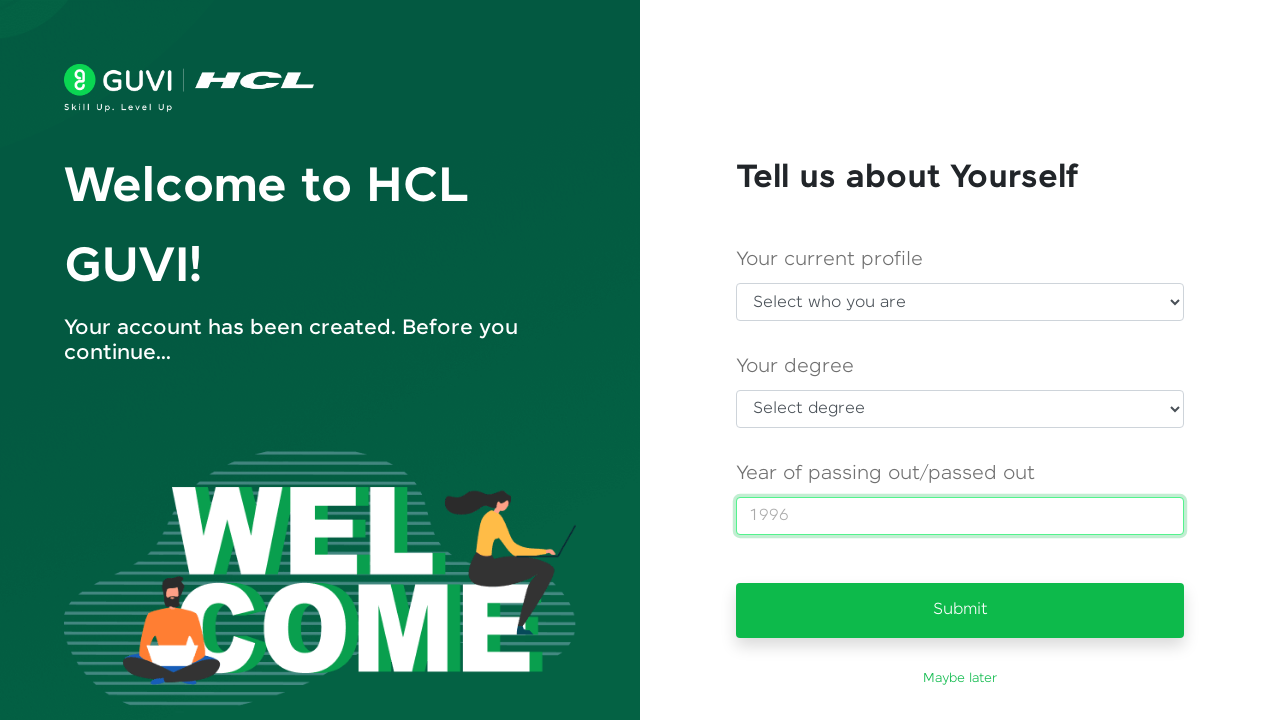